Interacts with the Red Blob Games procedural map generator by clicking on the icons toggle and then cycling through several generated maps using the next button.

Starting URL: https://www.redblobgames.com/maps/mapgen2/embed.html#seed=1&size=small&noisy-fills=true&noisy-edges=true&lighting=true

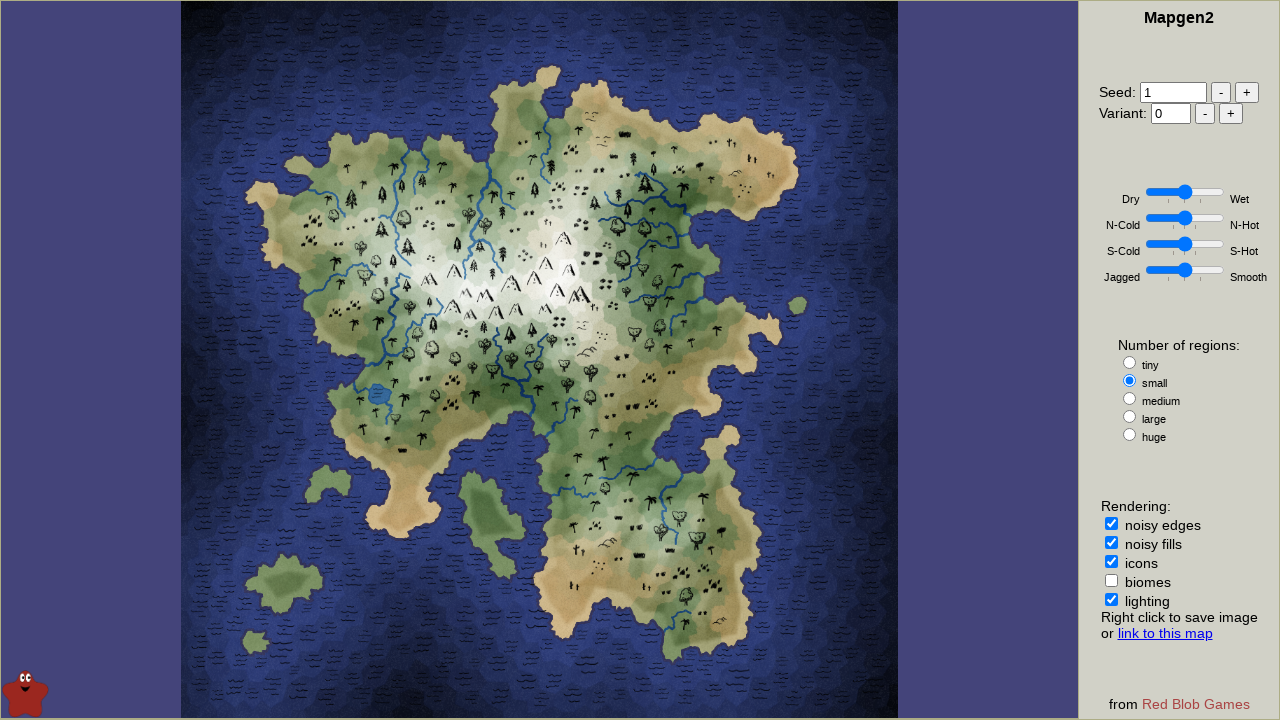

Waited for map element to load
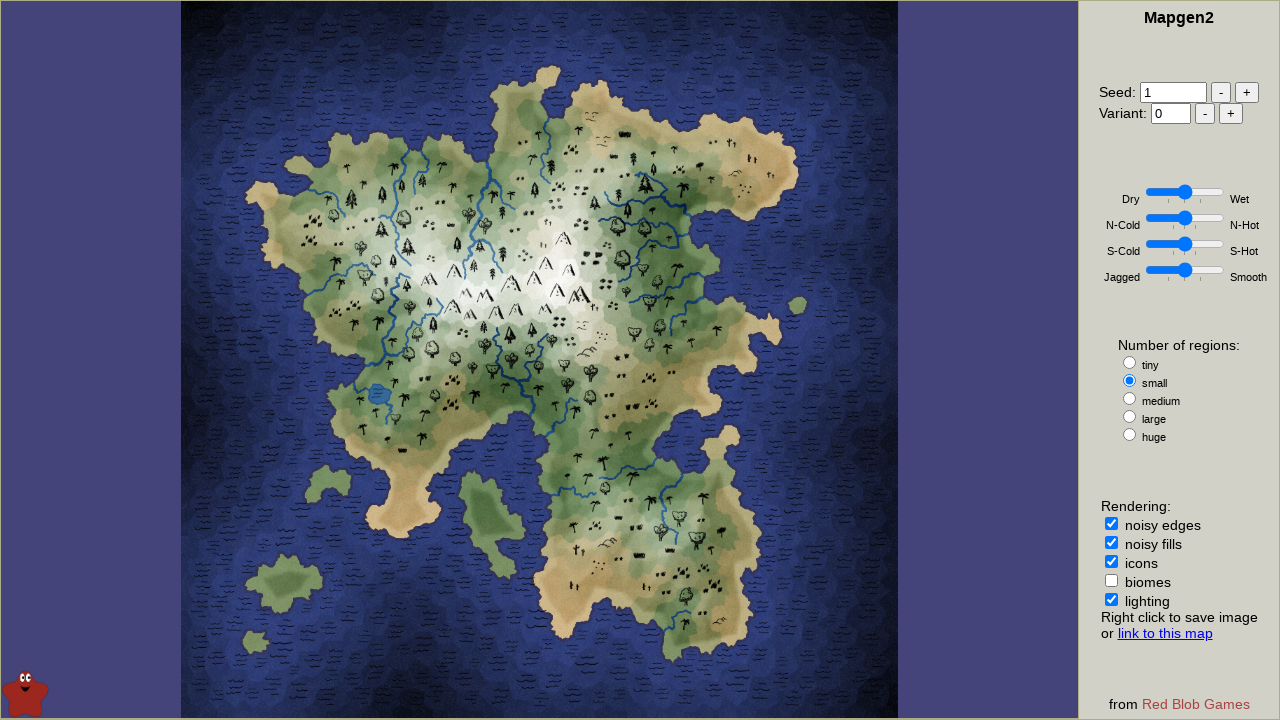

Clicked on icons toggle at (1111, 562) on xpath=//*[@id="icons"]
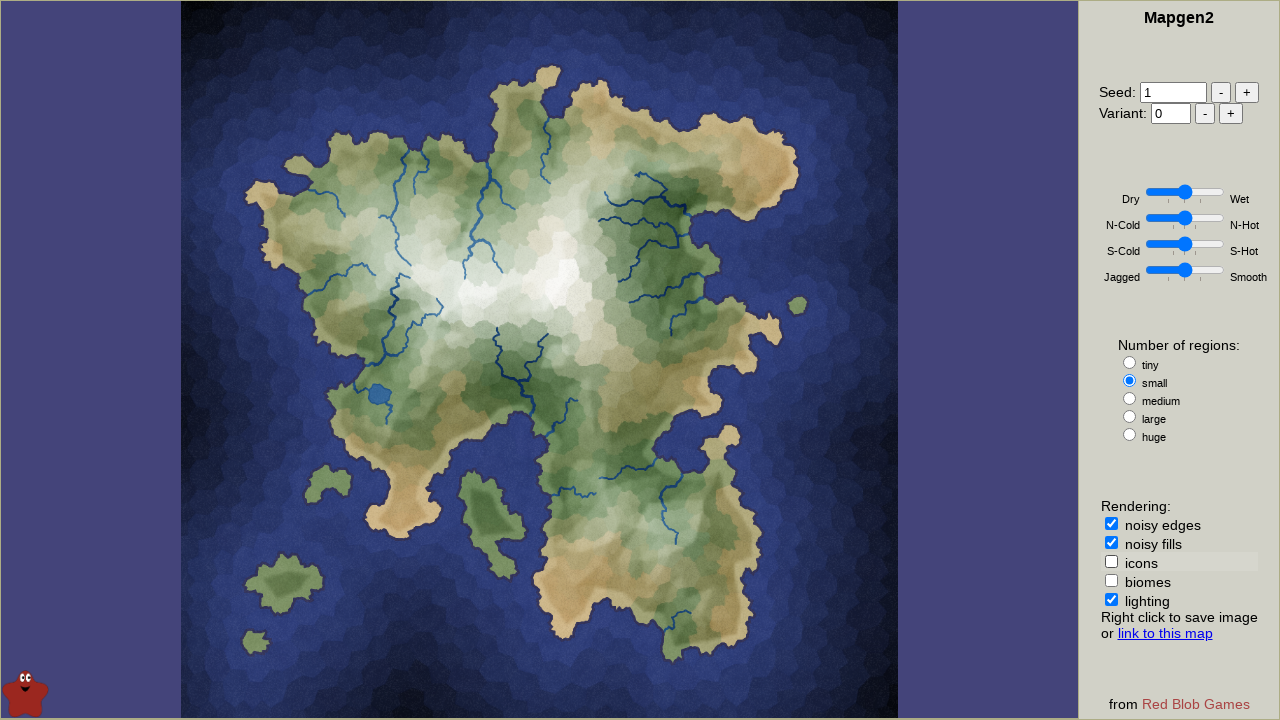

Waited for map element to be visible
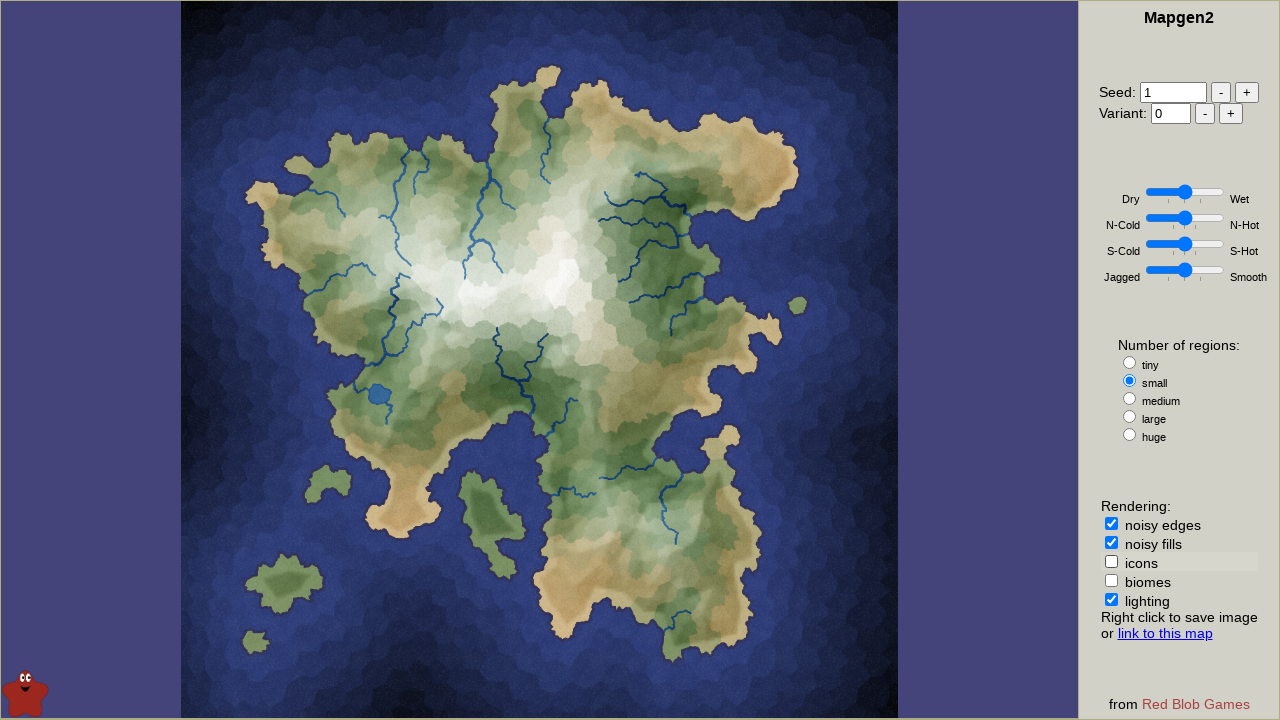

Clicked next button to generate a new map at (1247, 92) on xpath=//*[@id="ui"]/div[2]/div[1]/button[2]
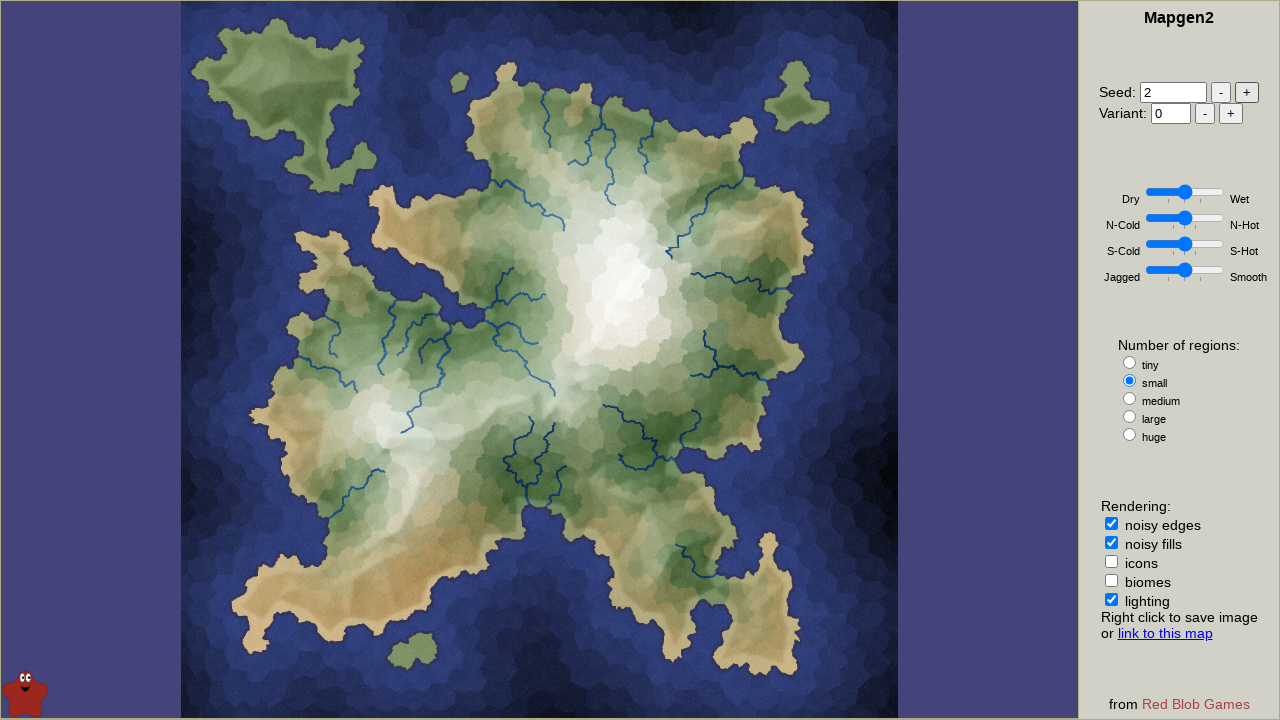

Waited 500ms for new map to render
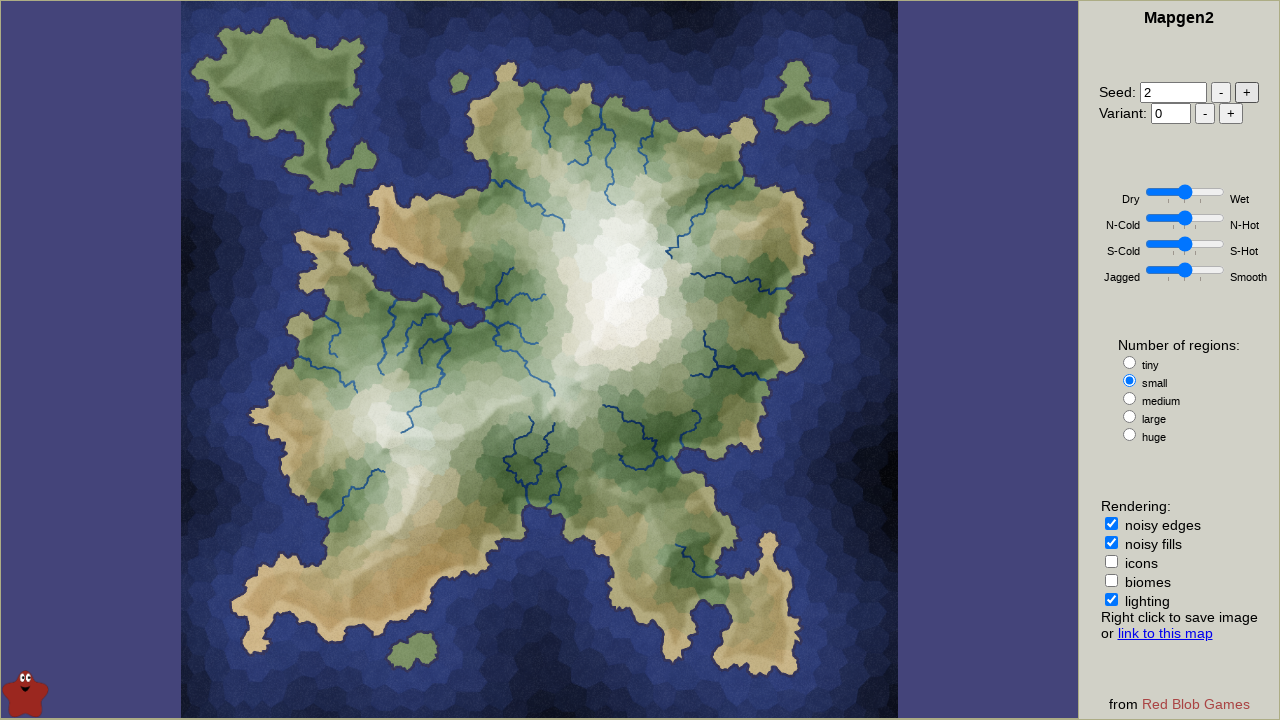

Waited for map element to be visible
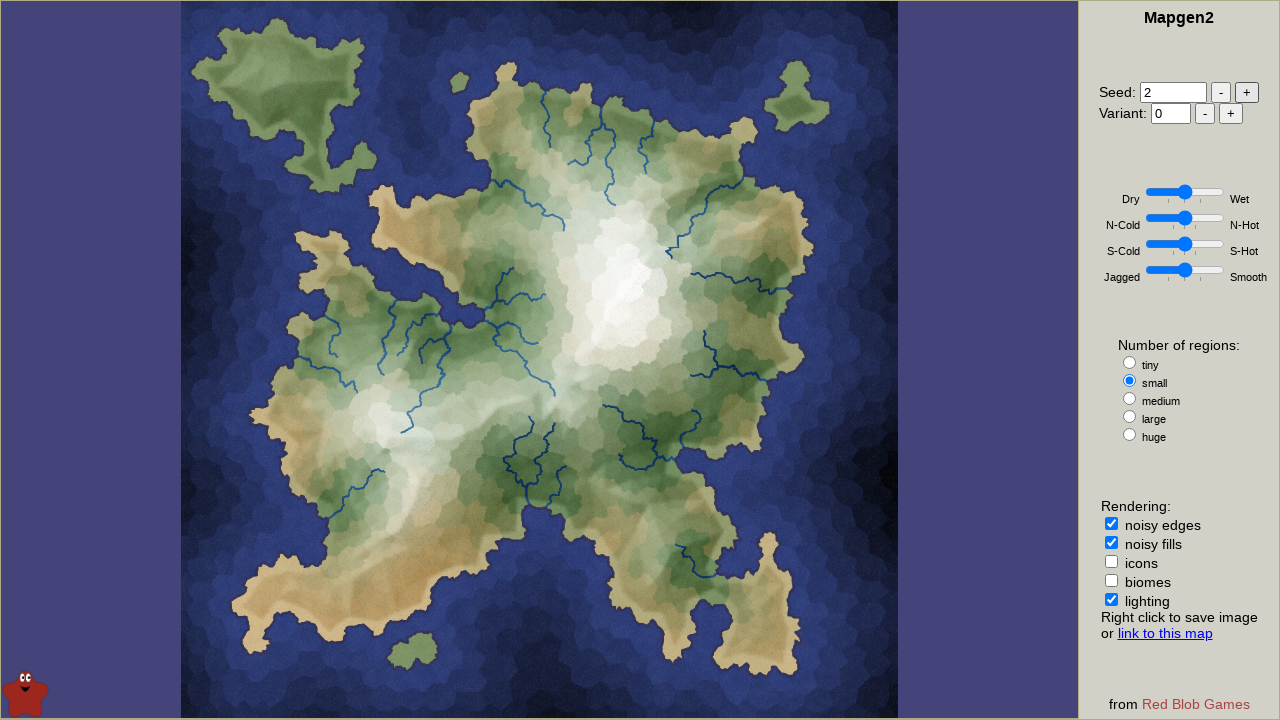

Clicked next button to generate a new map at (1247, 92) on xpath=//*[@id="ui"]/div[2]/div[1]/button[2]
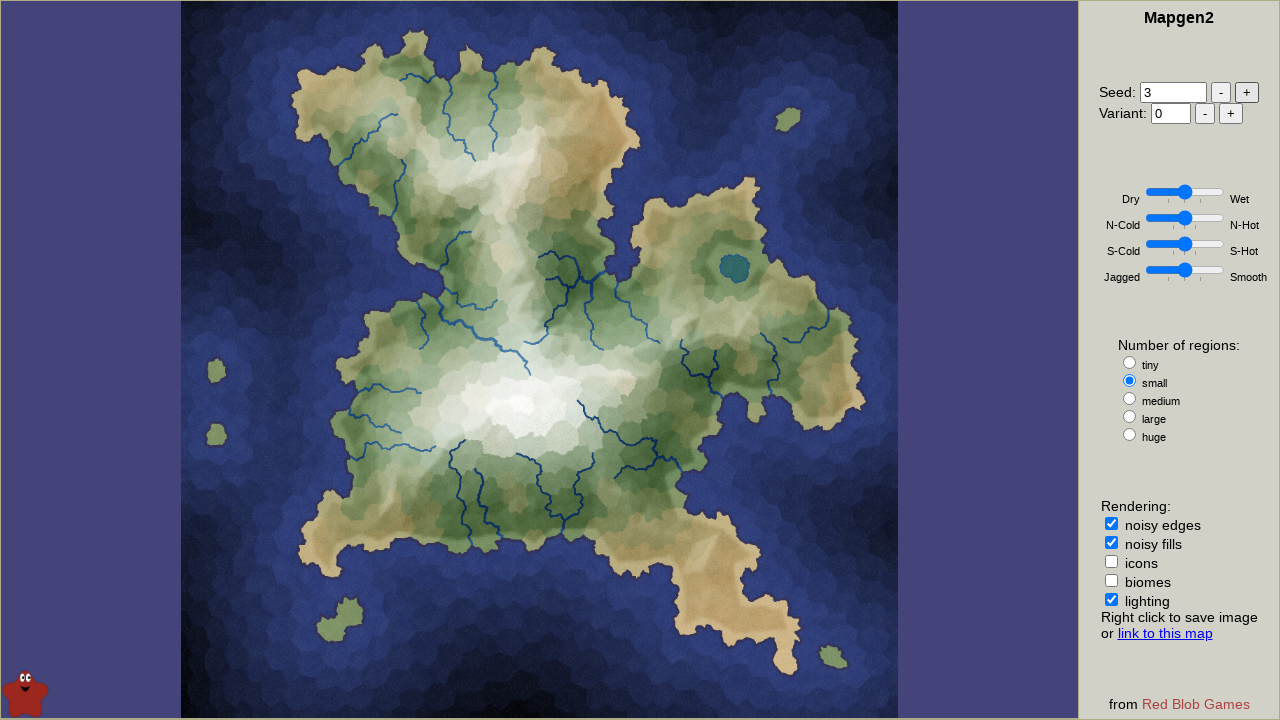

Waited 500ms for new map to render
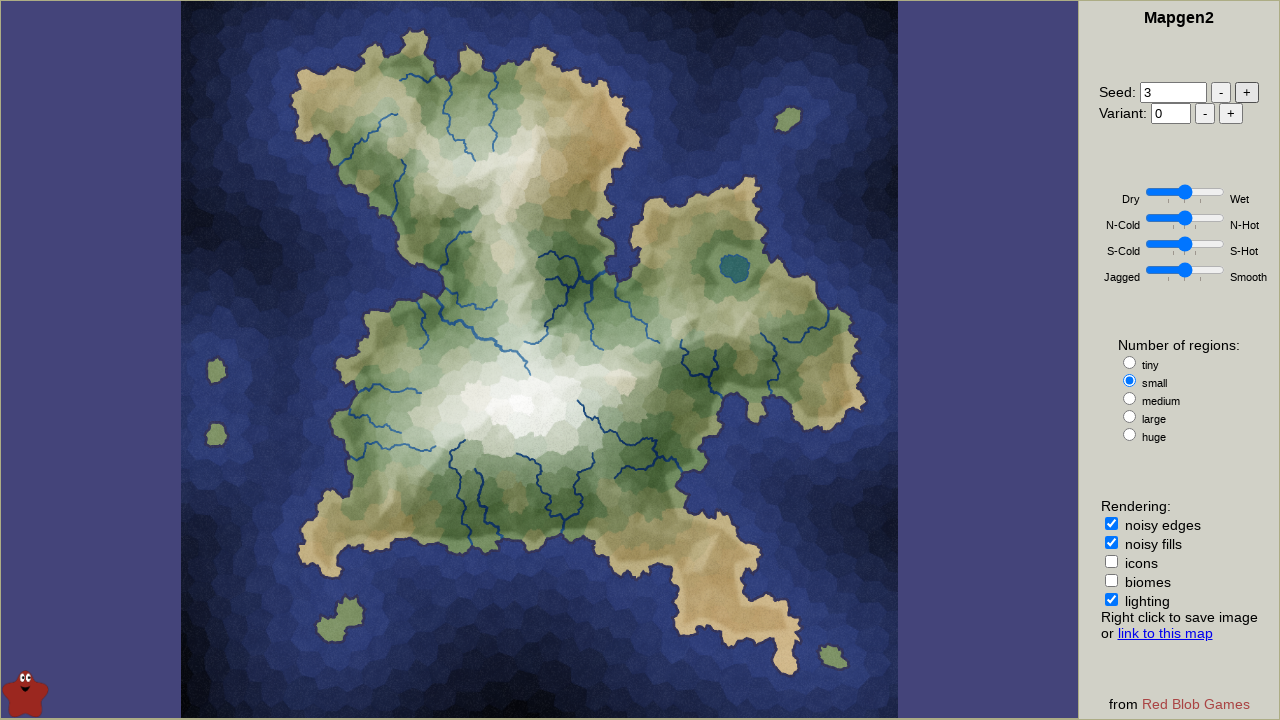

Waited for map element to be visible
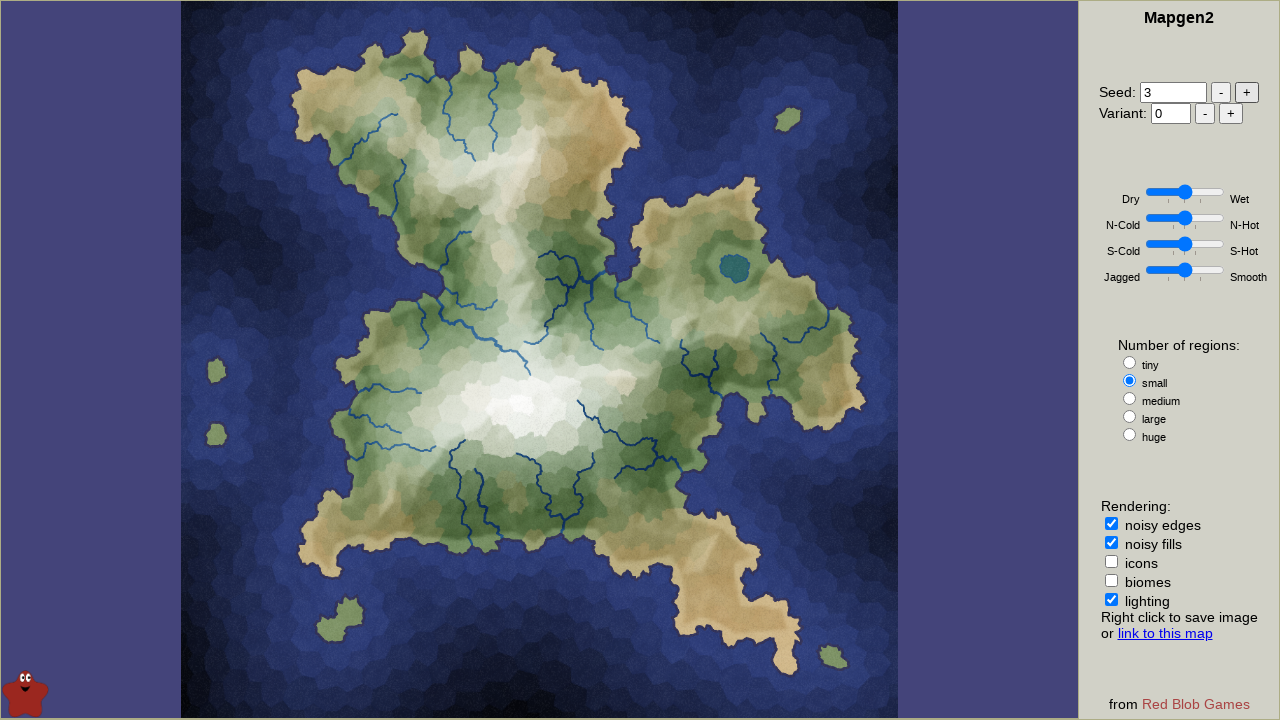

Clicked next button to generate a new map at (1247, 92) on xpath=//*[@id="ui"]/div[2]/div[1]/button[2]
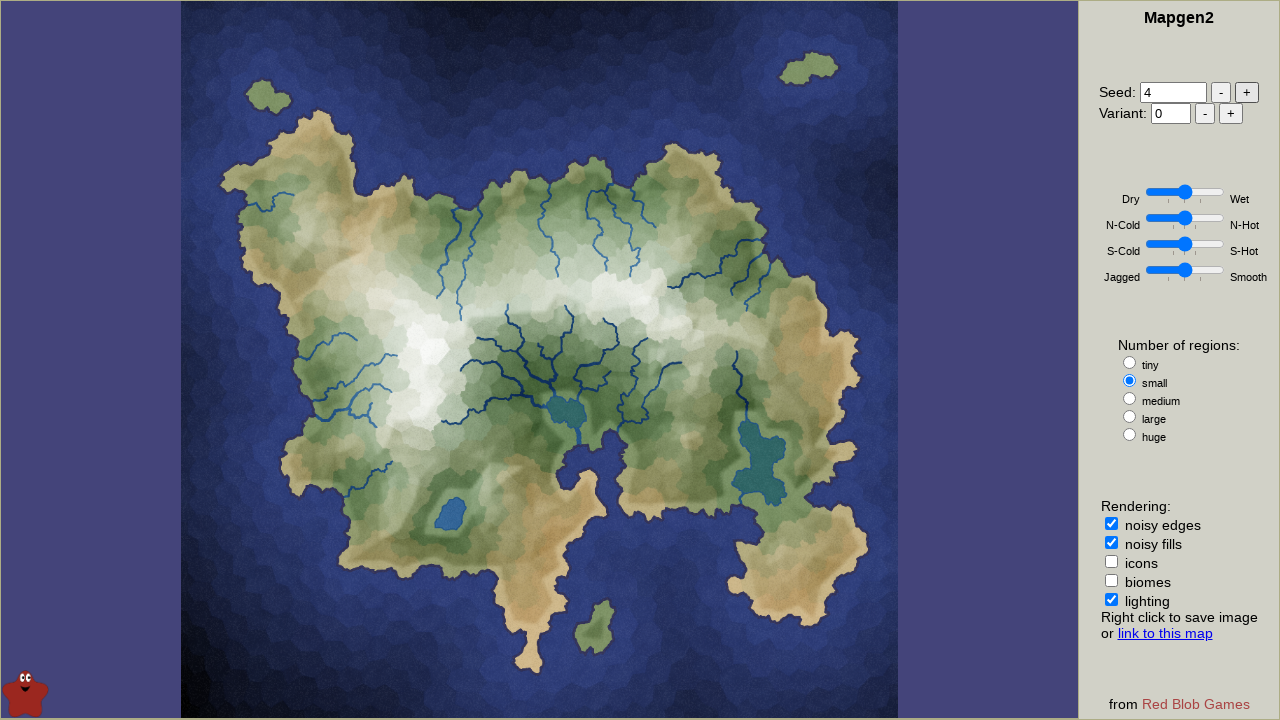

Waited 500ms for new map to render
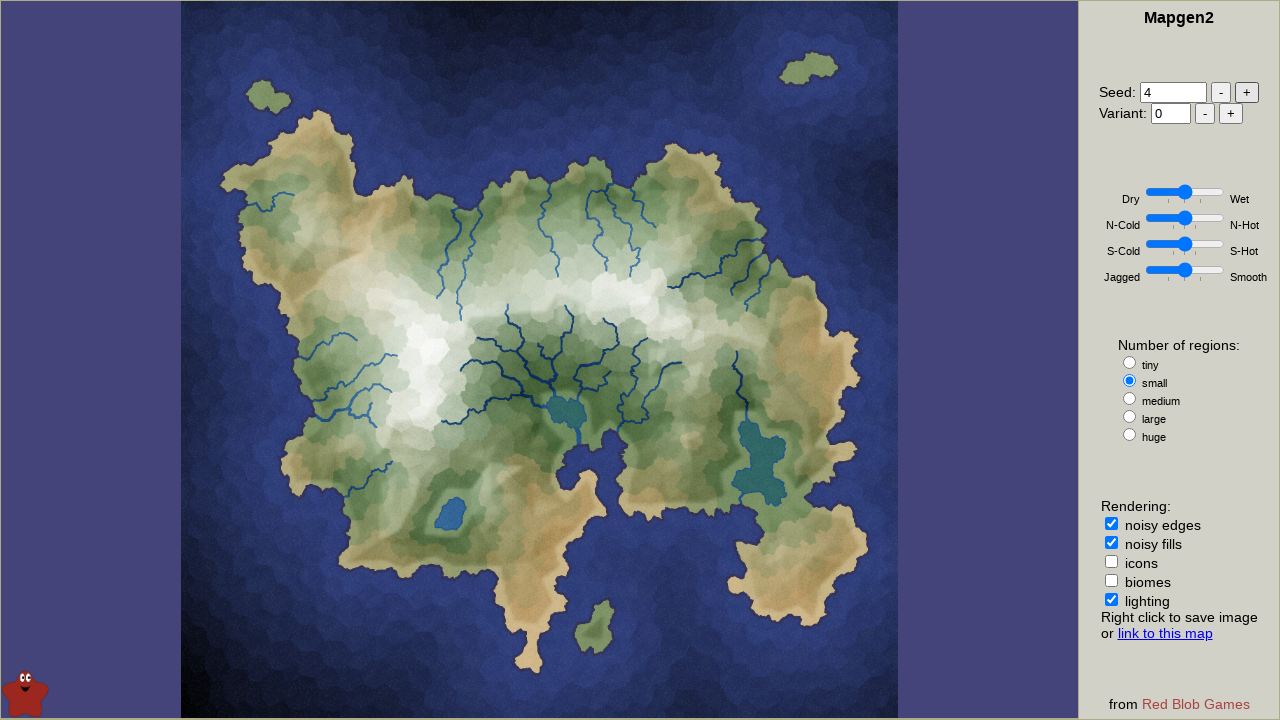

Waited for map element to be visible
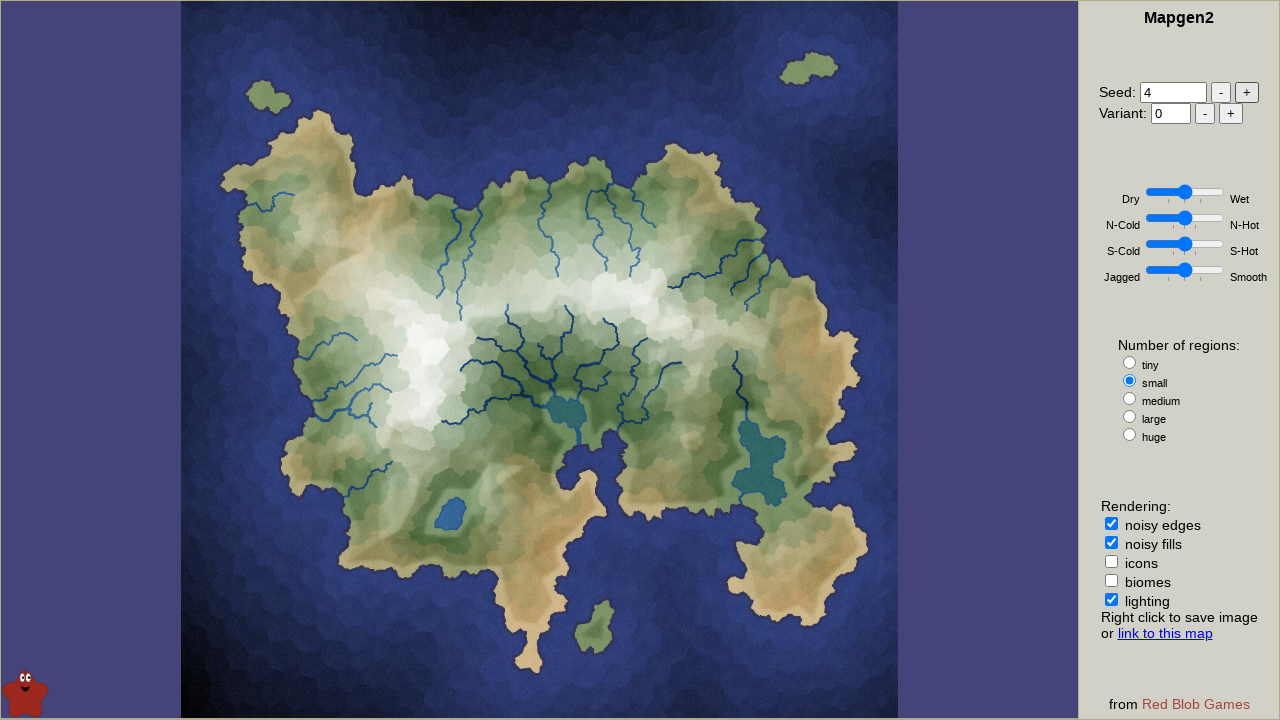

Clicked next button to generate a new map at (1247, 92) on xpath=//*[@id="ui"]/div[2]/div[1]/button[2]
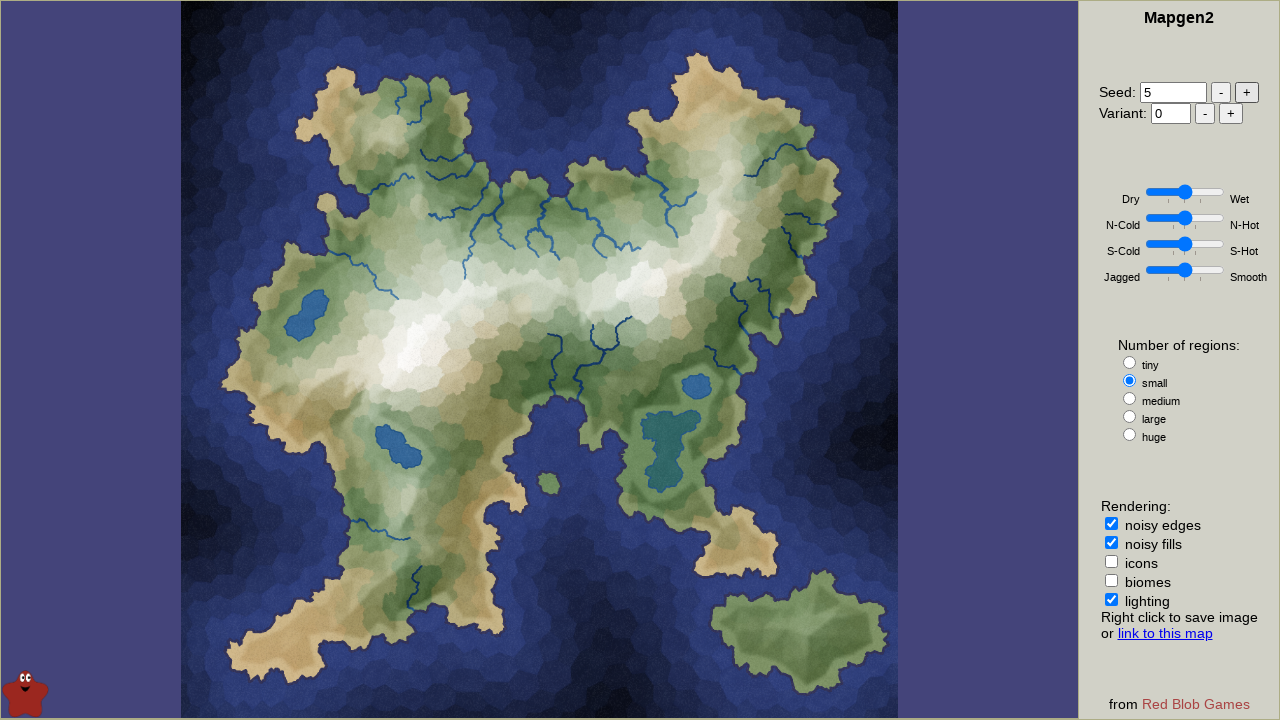

Waited 500ms for new map to render
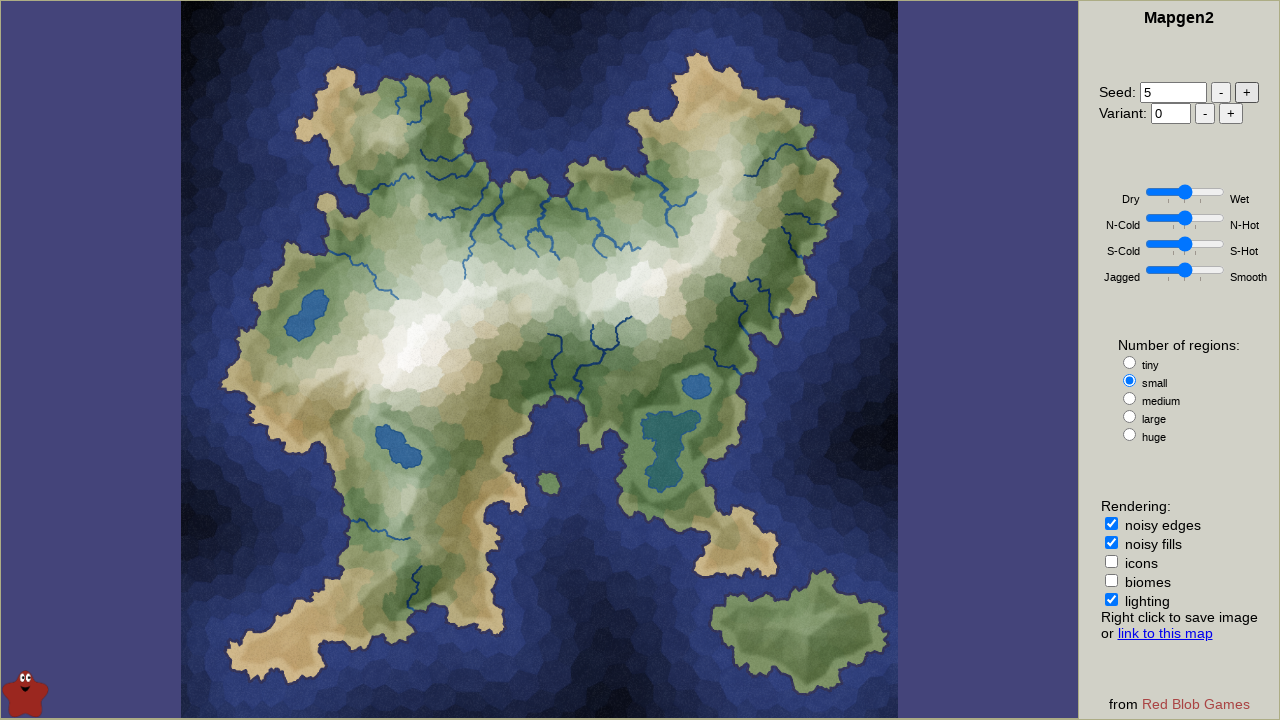

Waited for map element to be visible
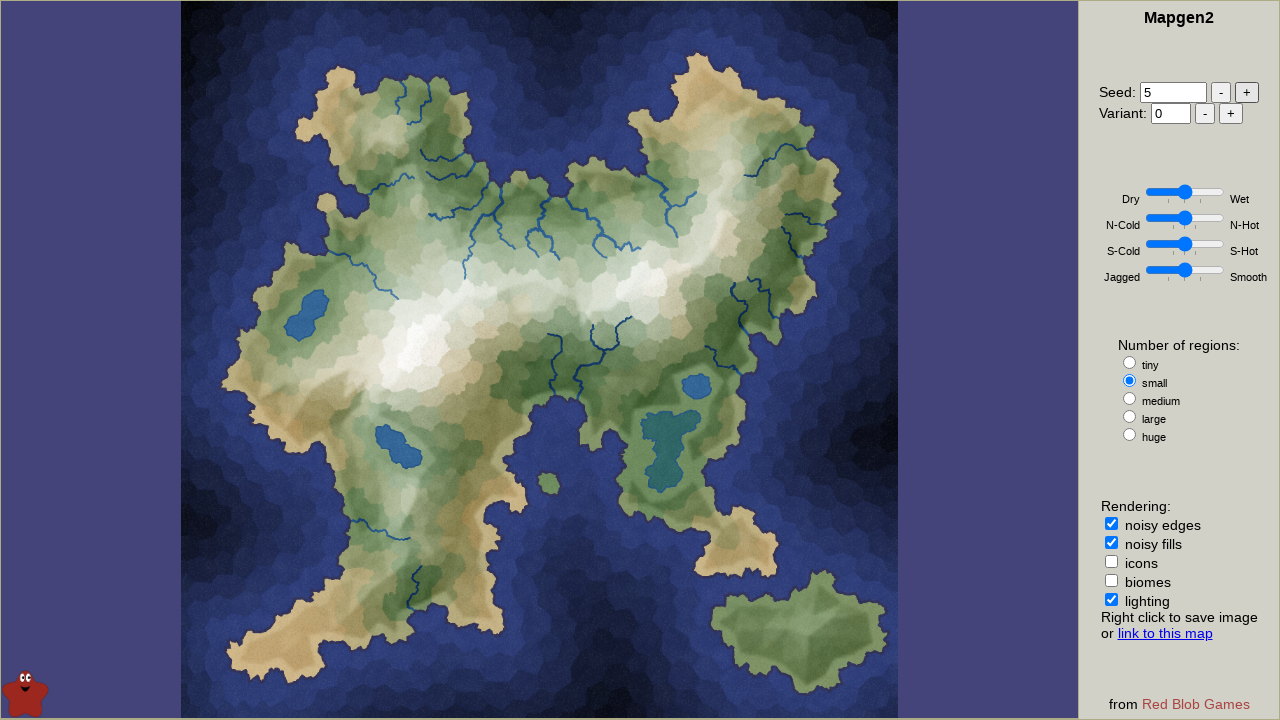

Clicked next button to generate a new map at (1247, 92) on xpath=//*[@id="ui"]/div[2]/div[1]/button[2]
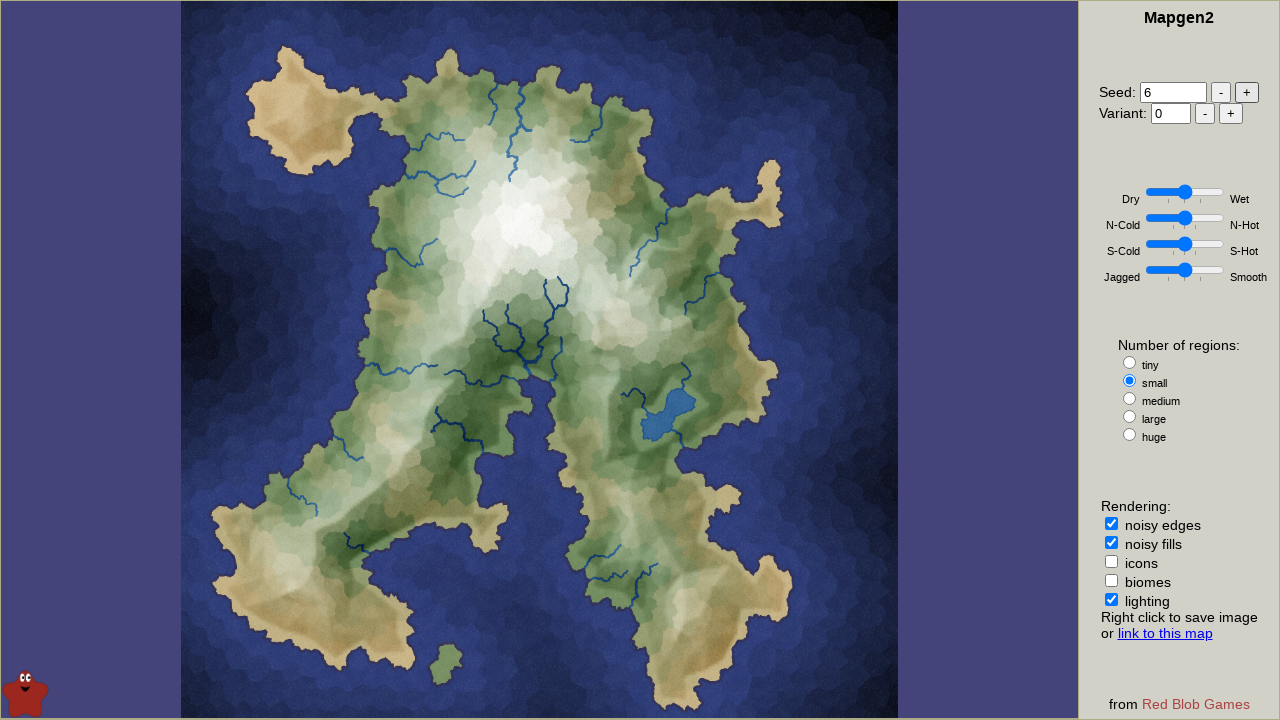

Waited 500ms for new map to render
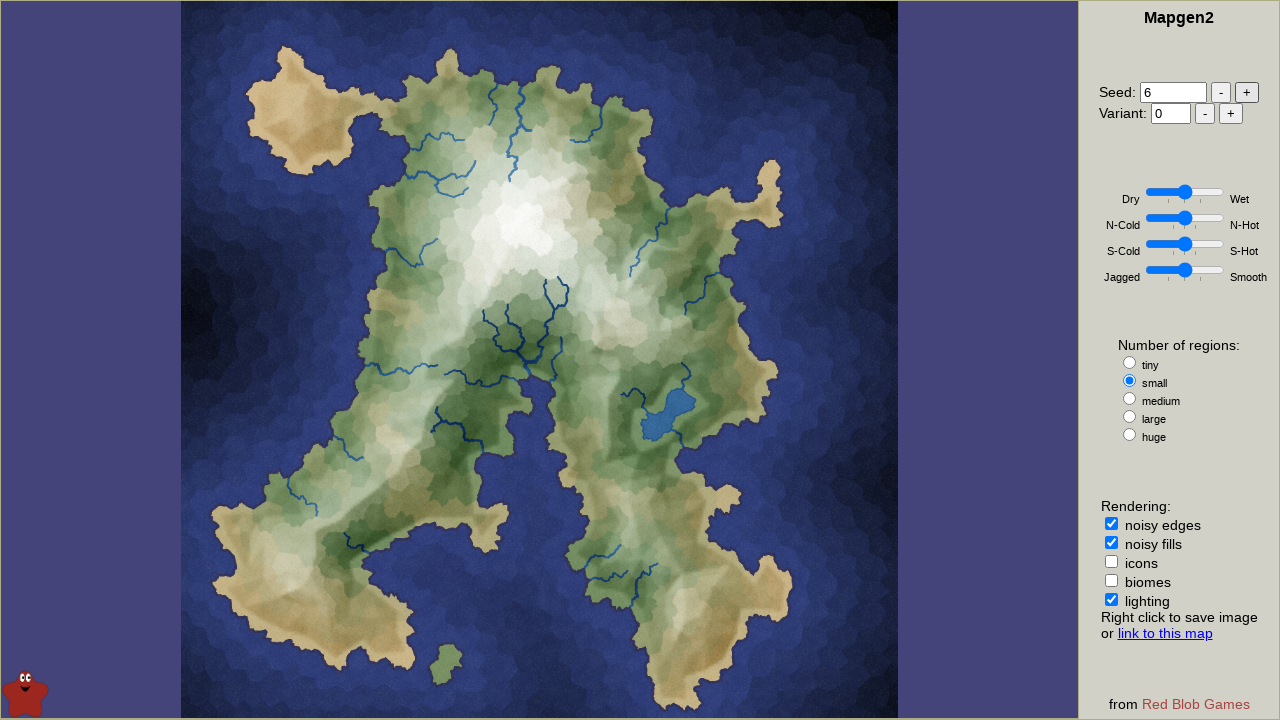

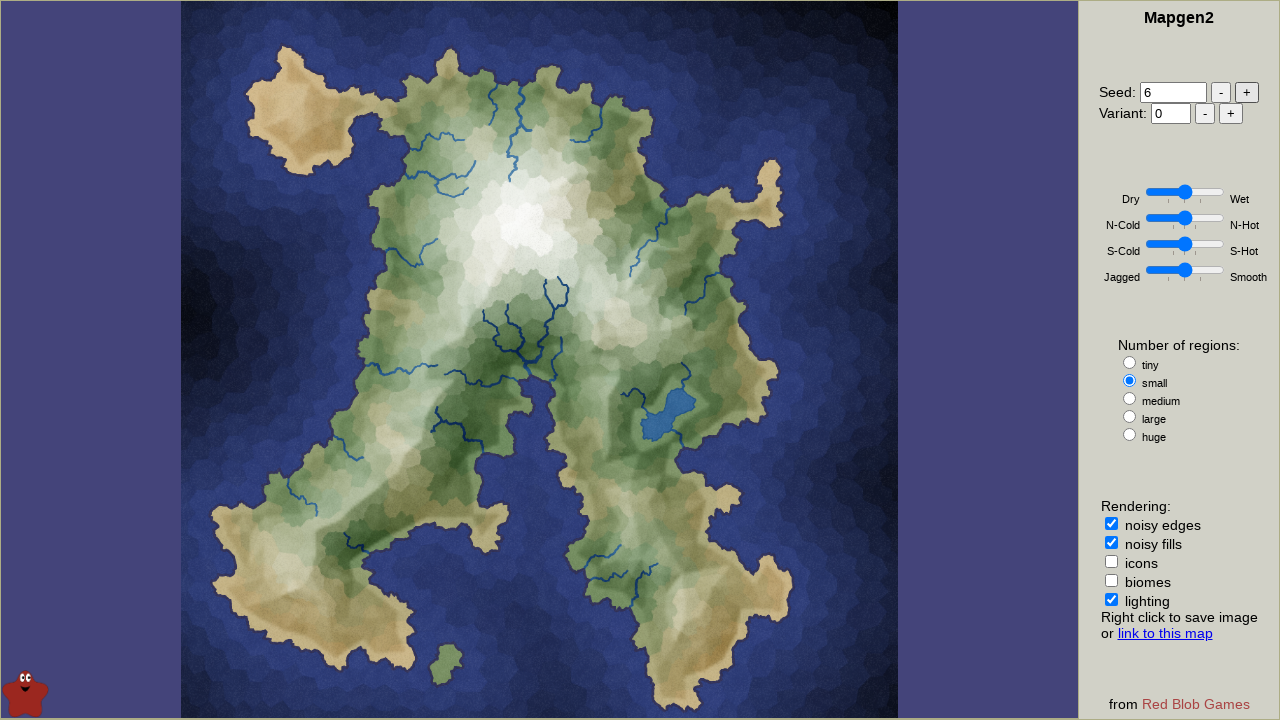